Fills out a comprehensive HTML form including text fields, checkboxes, radio buttons, multi-select, and dropdown, then submits the form

Starting URL: https://testpages.herokuapp.com/styled/basic-html-form-test.html

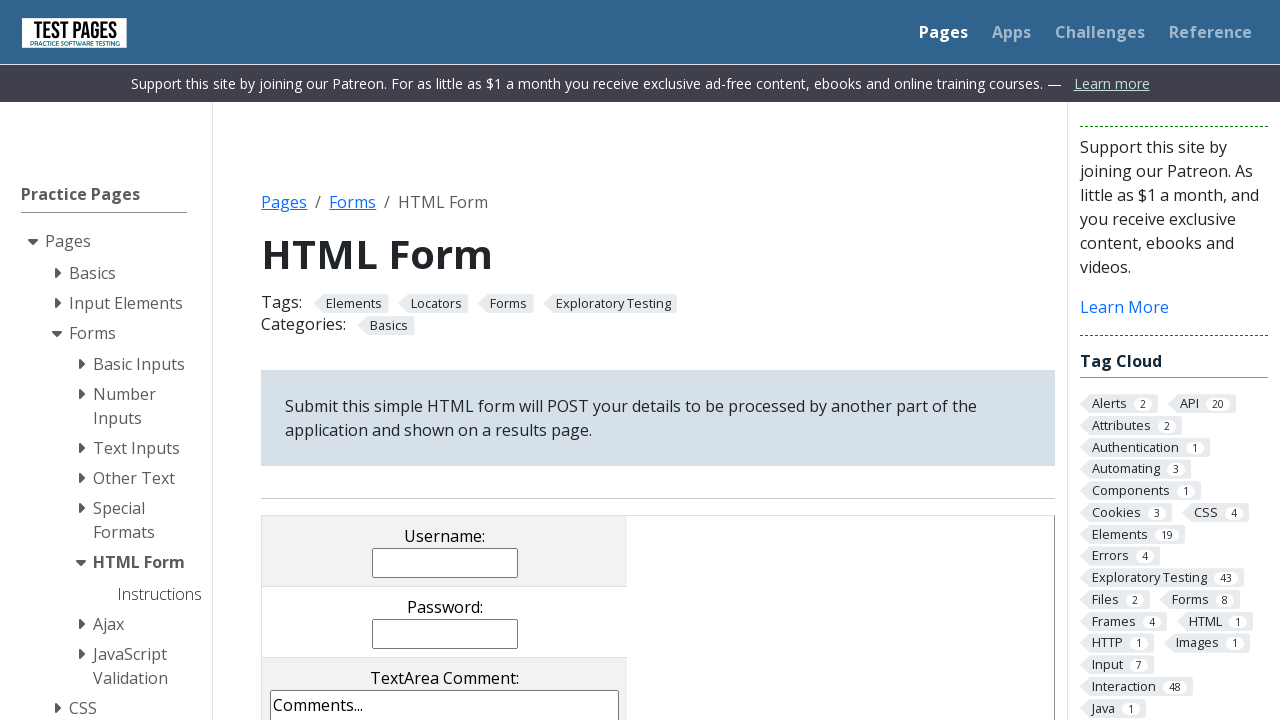

Filled username field with 'TestUser892' on input[name='username']
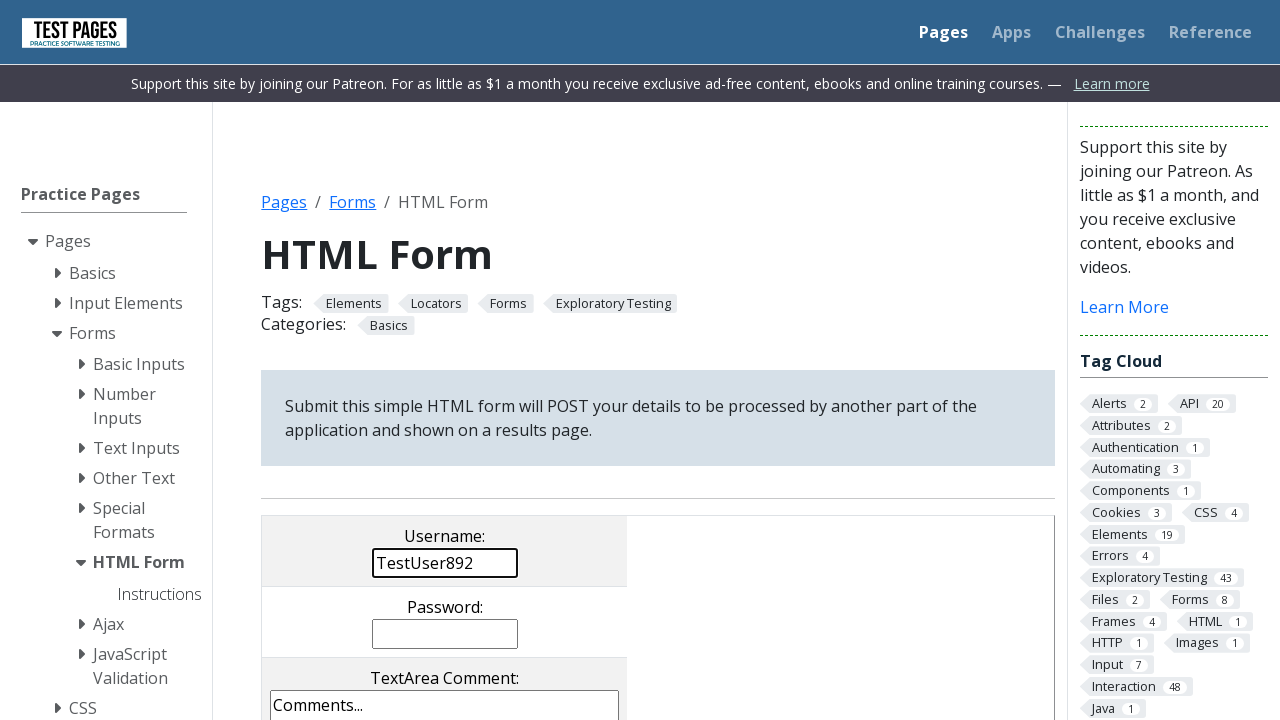

Filled password field with 'SecurePass456' on input[name='password']
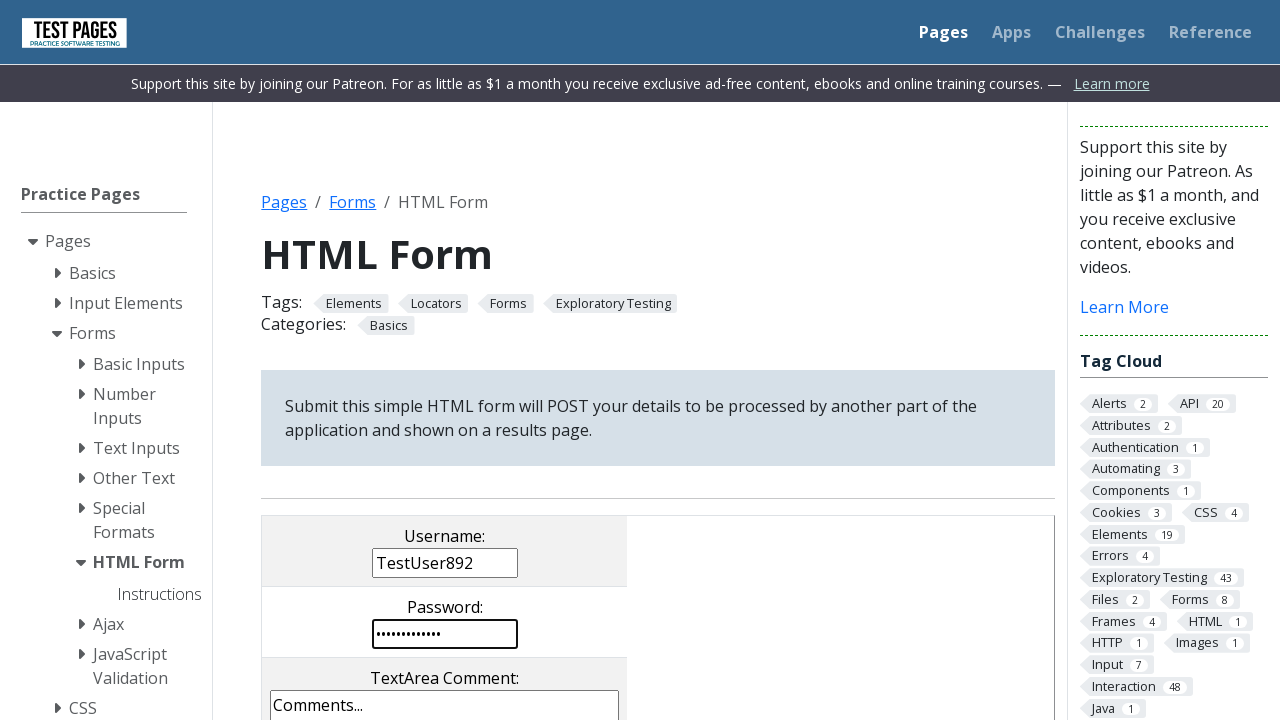

Filled comments textarea with test comment on textarea[name='comments']
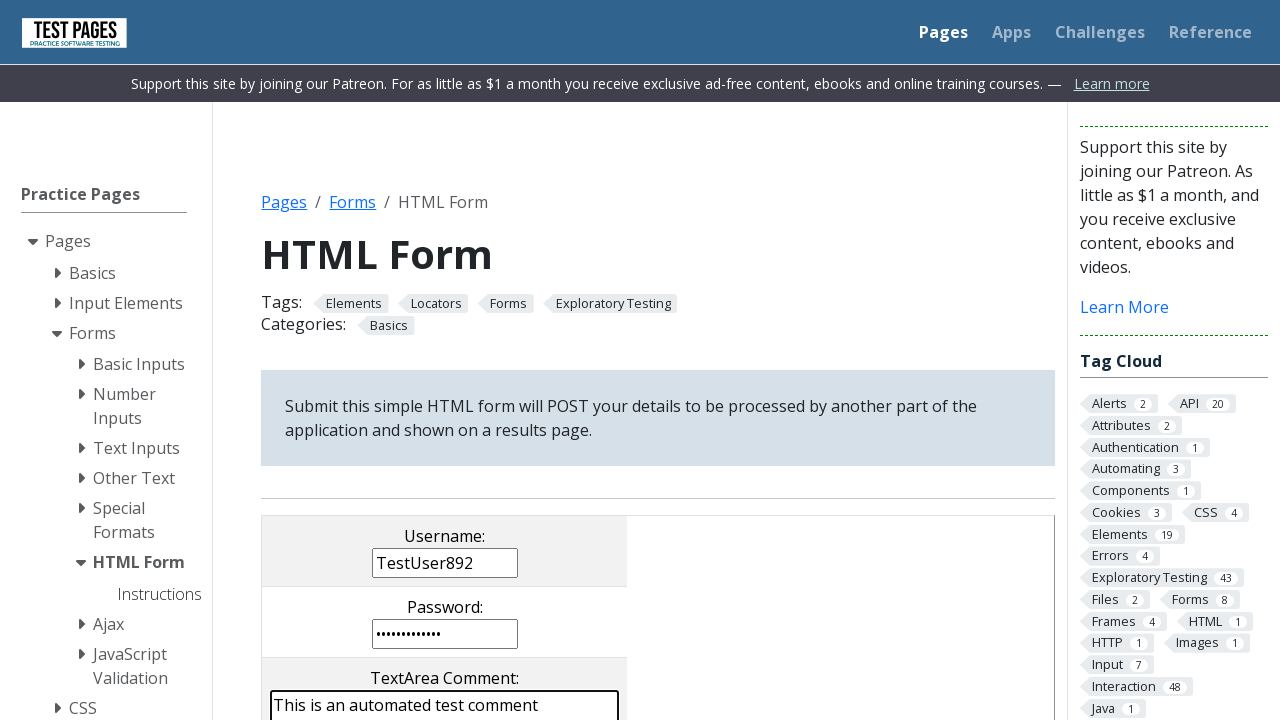

Checked checkbox 2 at (402, 360) on input[value='cb2']
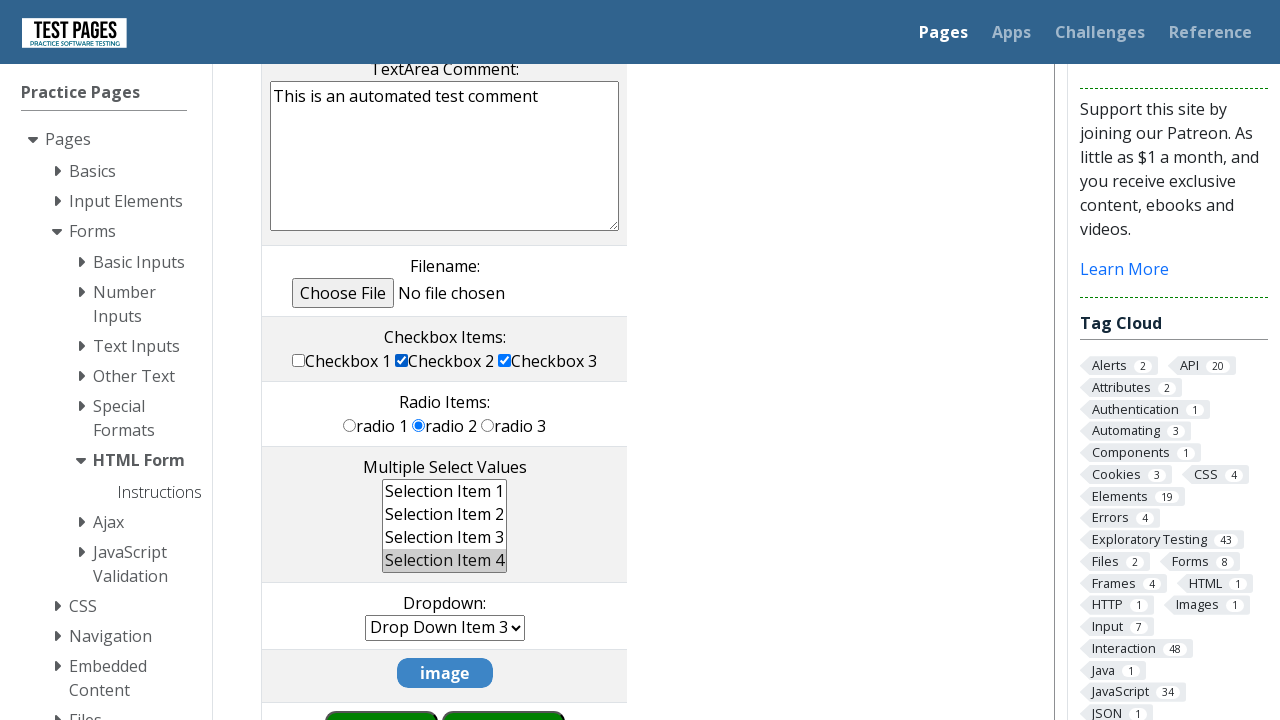

Unchecked checkbox 3 at (505, 360) on input[value='cb3']
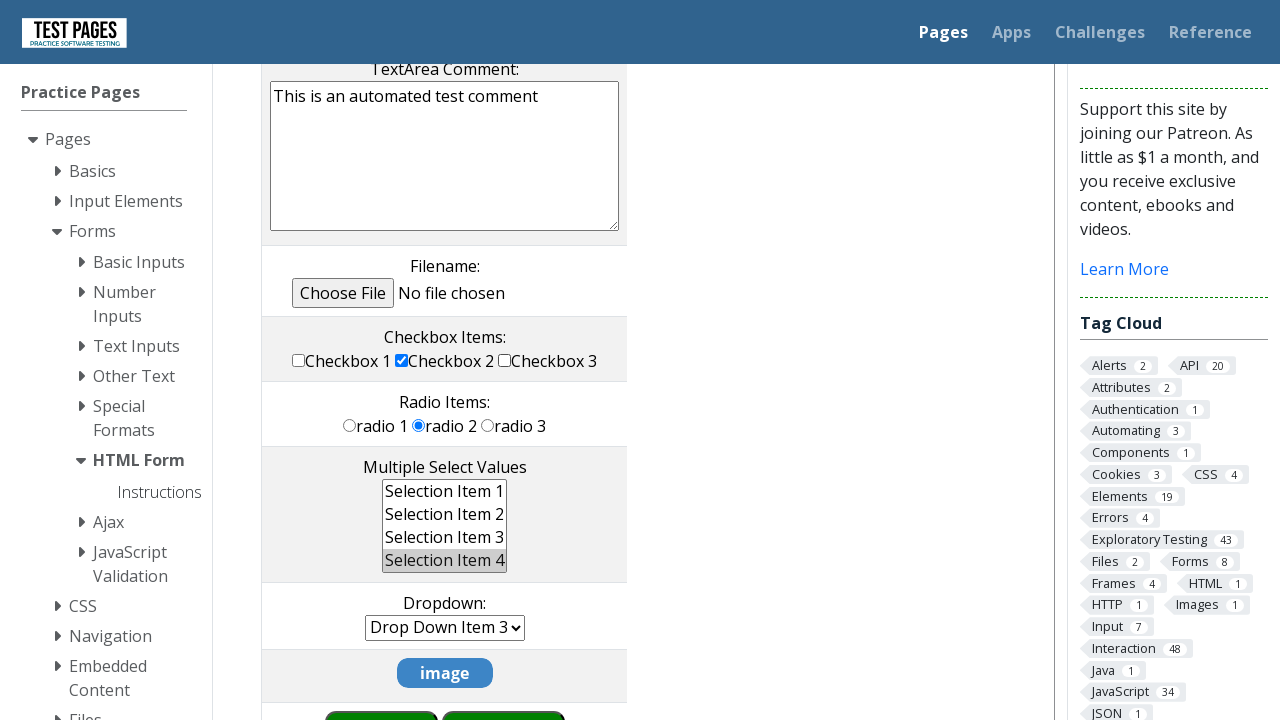

Selected radio button 3 at (488, 425) on input[value='rd3']
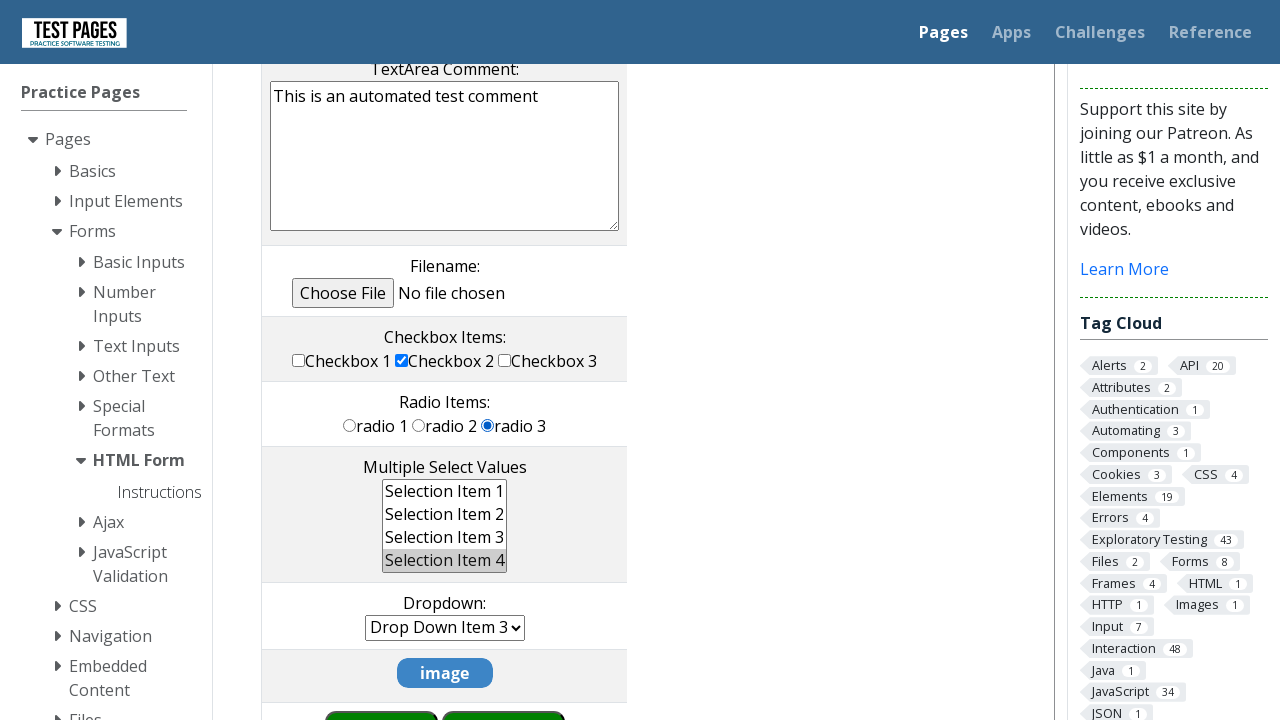

Selected item 4 in multi-select field on select[name='multipleselect[]']
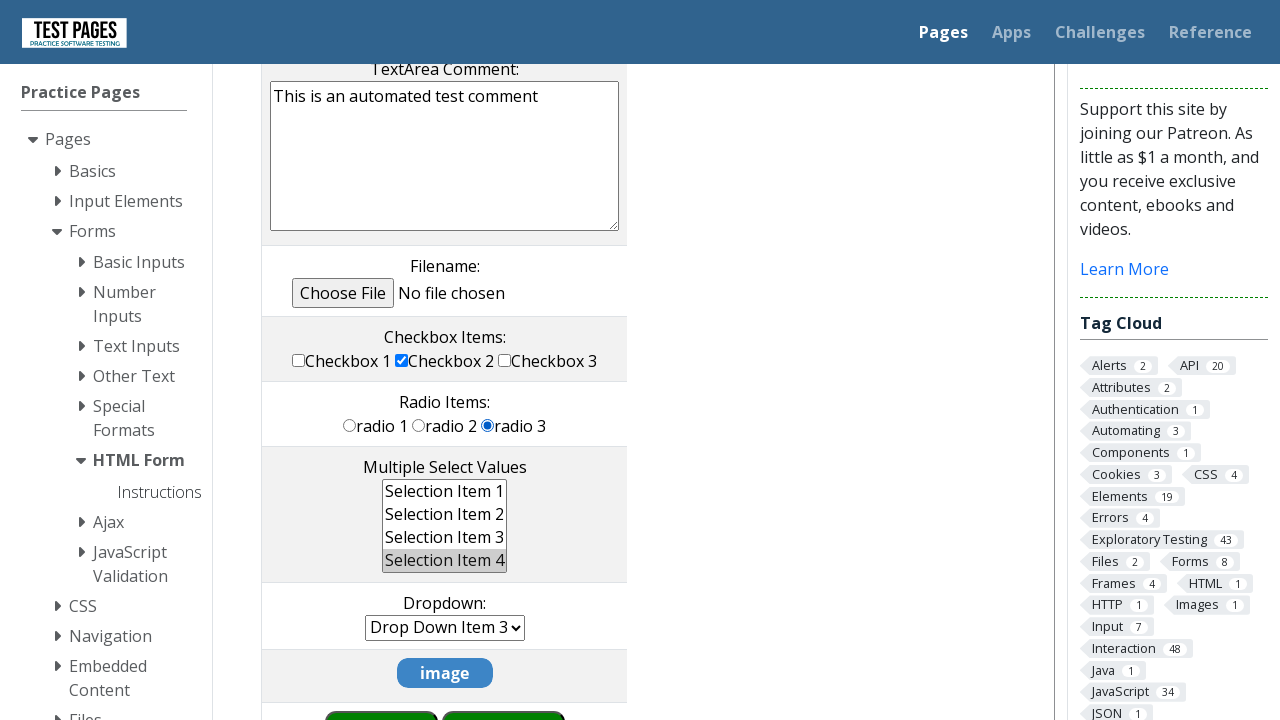

Selected 'Drop Down Item 6' from dropdown on select[name='dropdown']
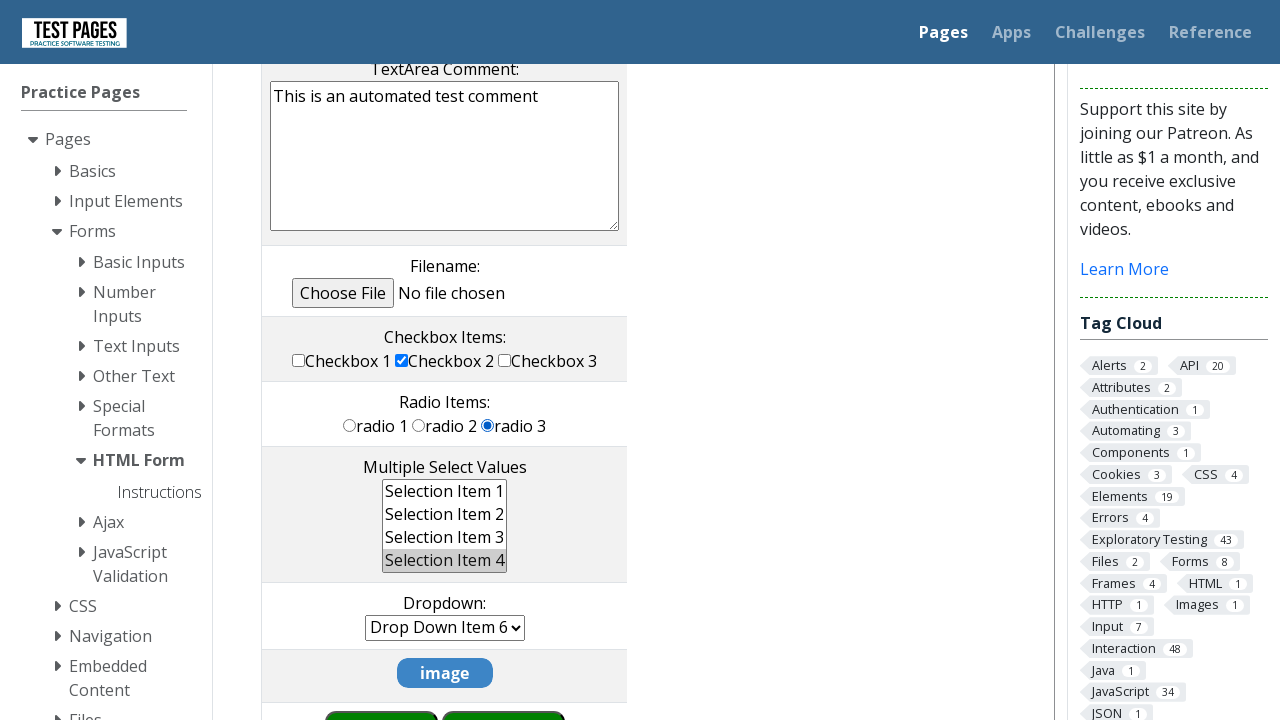

Clicked form submit button at (504, 690) on input[type='submit']
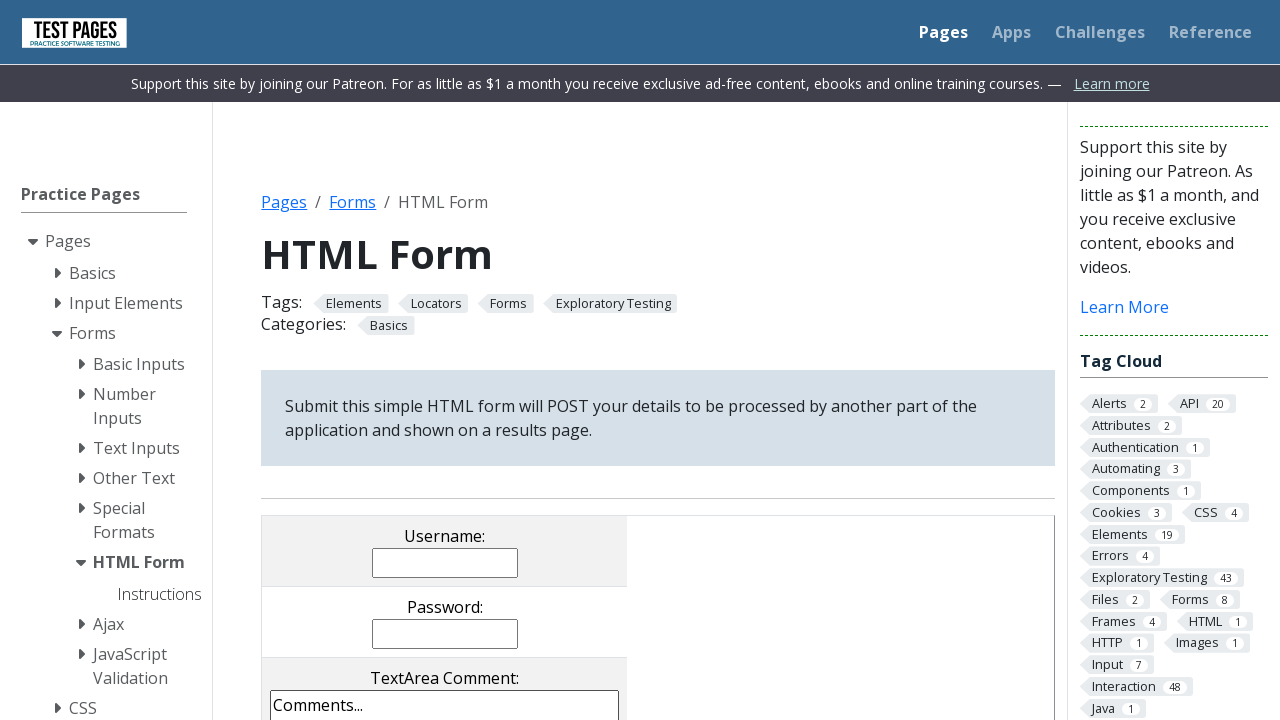

Form submission completed and page loaded
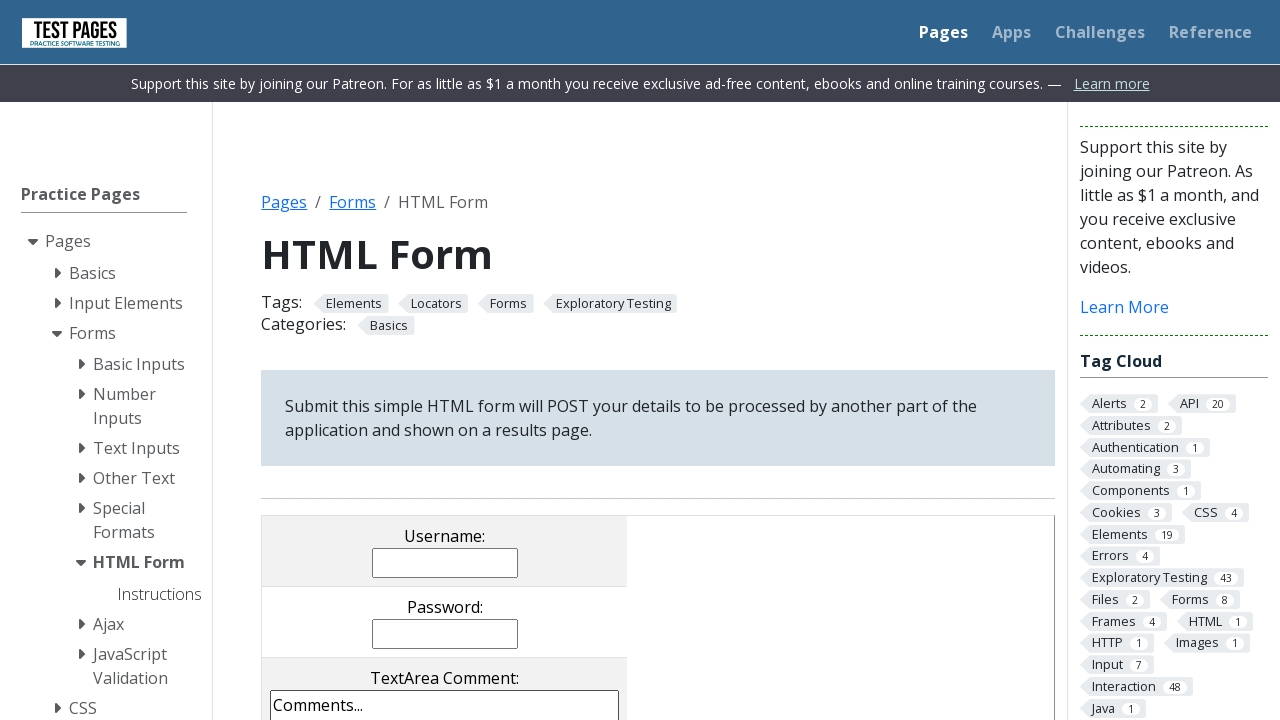

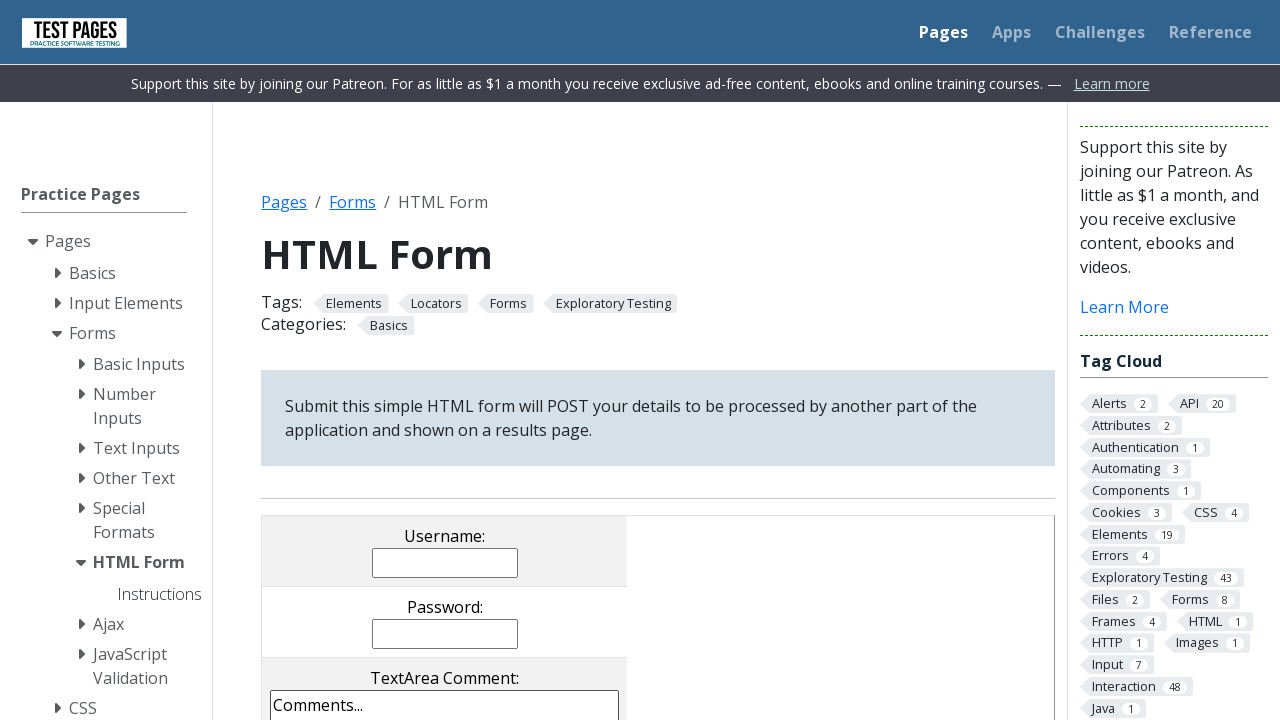